Tests that edits are cancelled when pressing Escape key

Starting URL: https://demo.playwright.dev/todomvc

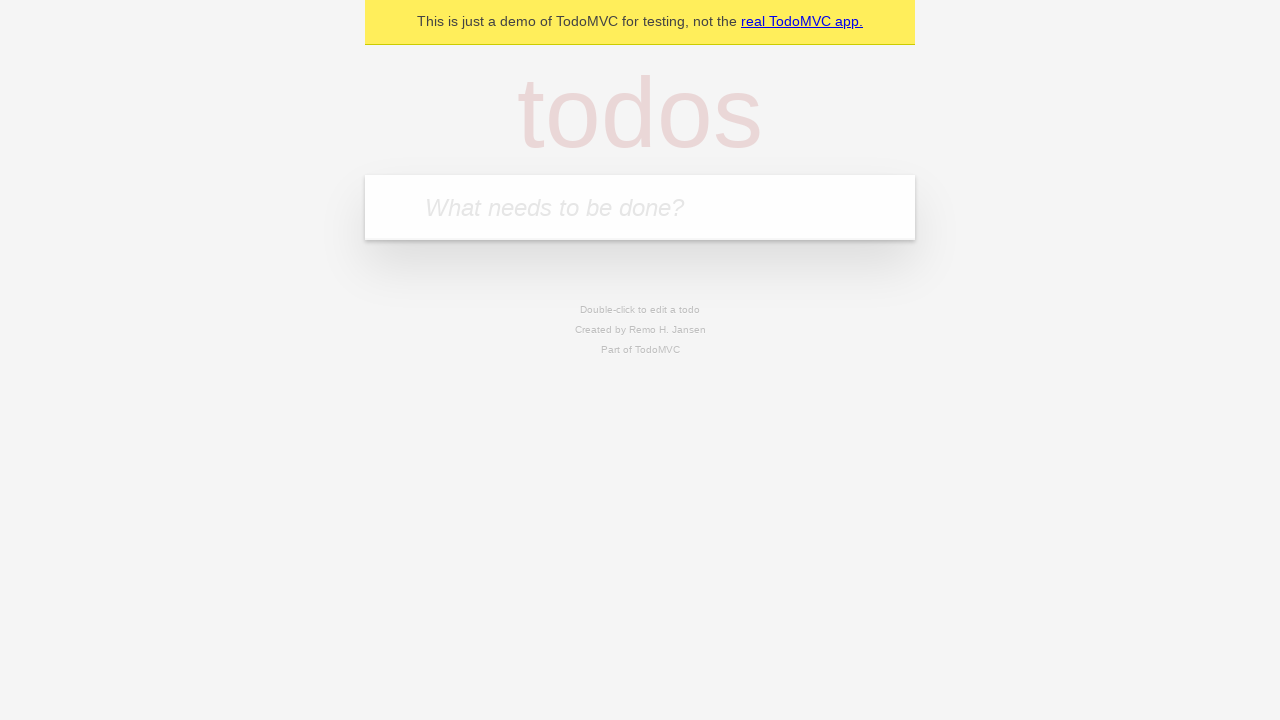

Filled new todo input with 'buy some cheese' on internal:attr=[placeholder="What needs to be done?"i]
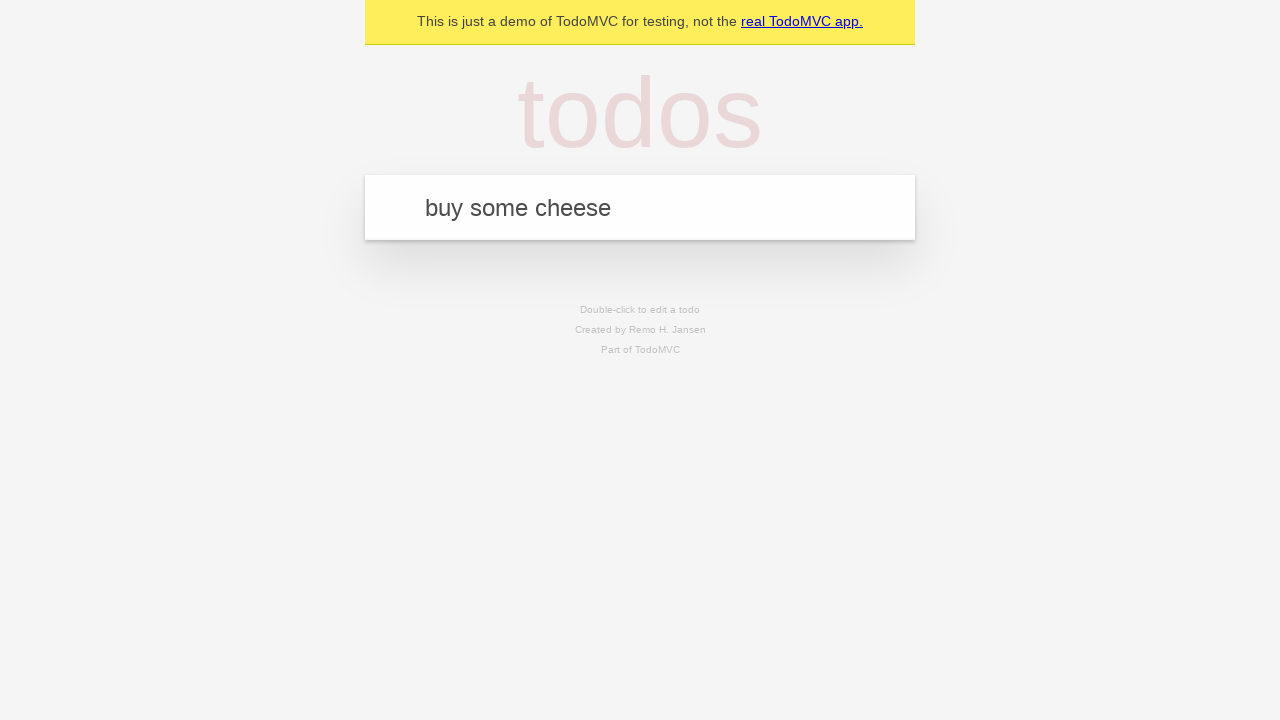

Pressed Enter to create first todo on internal:attr=[placeholder="What needs to be done?"i]
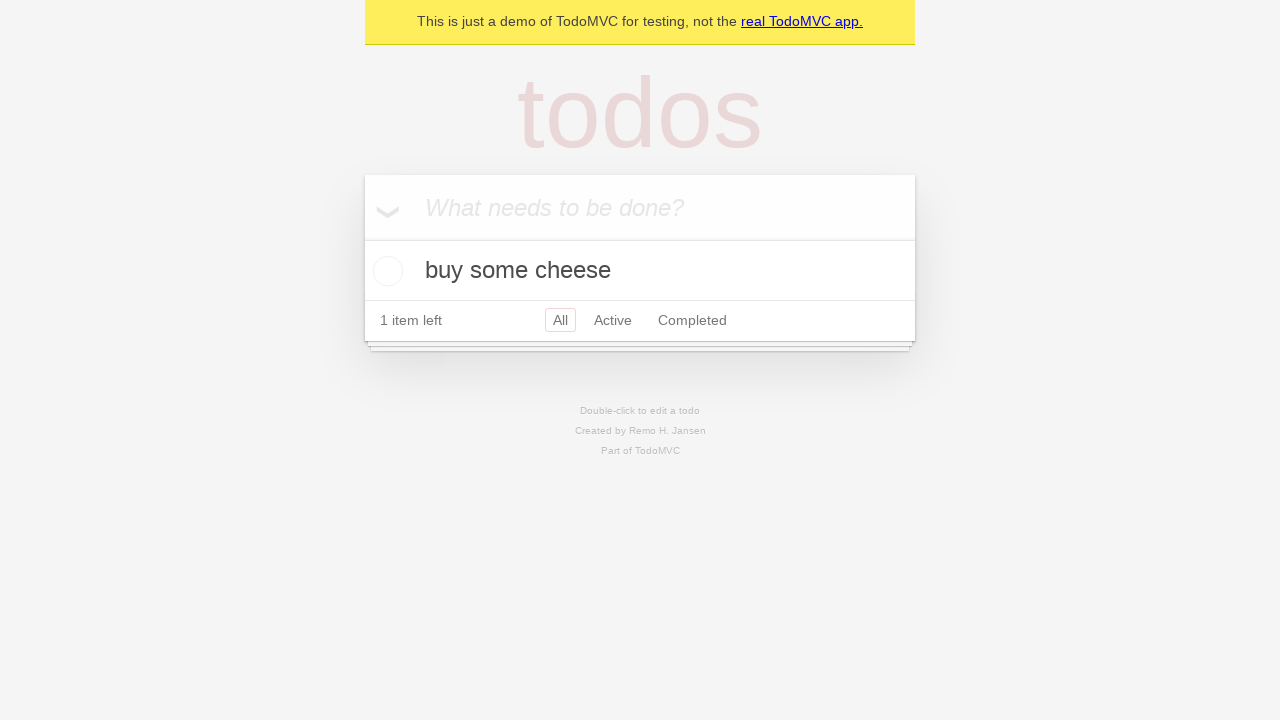

Filled new todo input with 'feed the cat' on internal:attr=[placeholder="What needs to be done?"i]
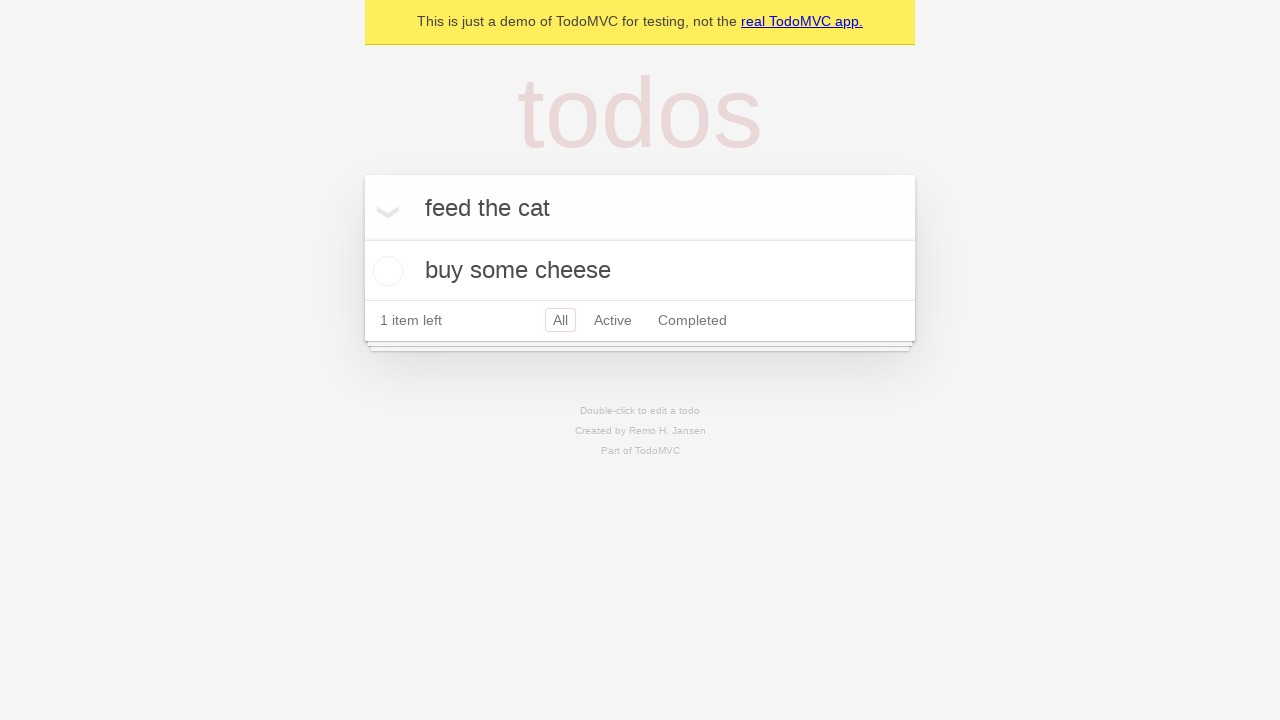

Pressed Enter to create second todo on internal:attr=[placeholder="What needs to be done?"i]
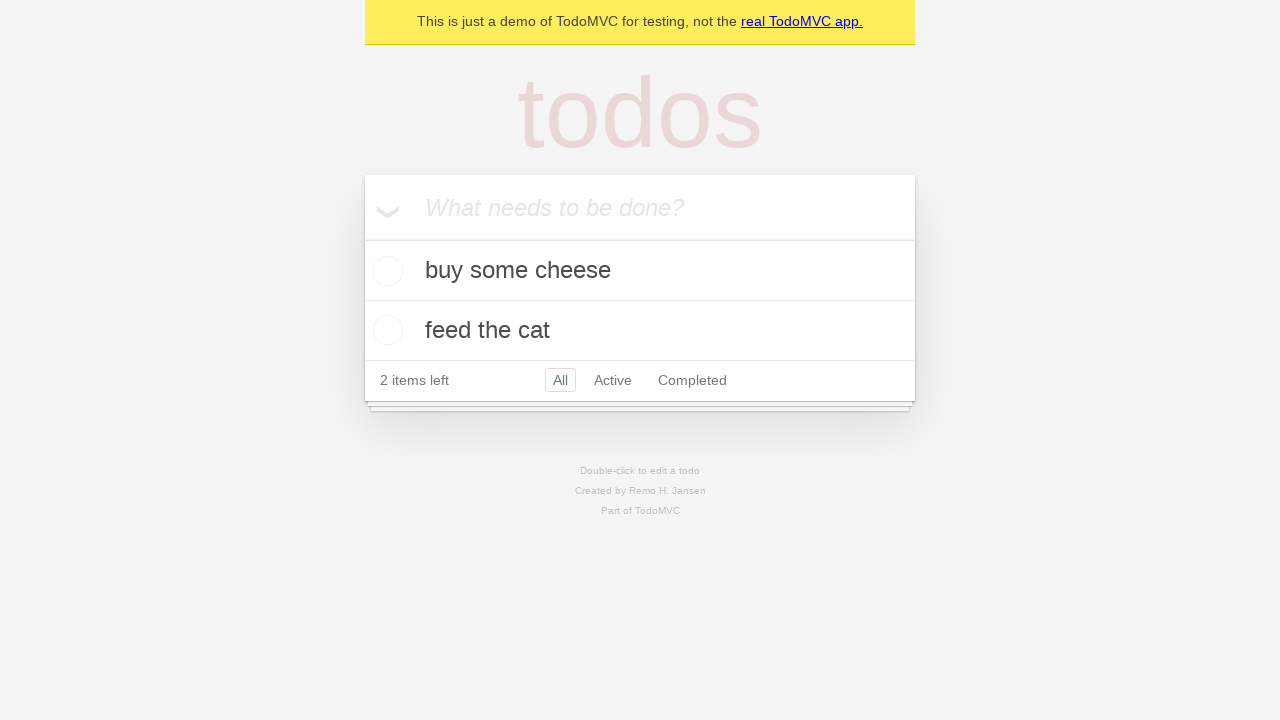

Filled new todo input with 'book a doctors appointment' on internal:attr=[placeholder="What needs to be done?"i]
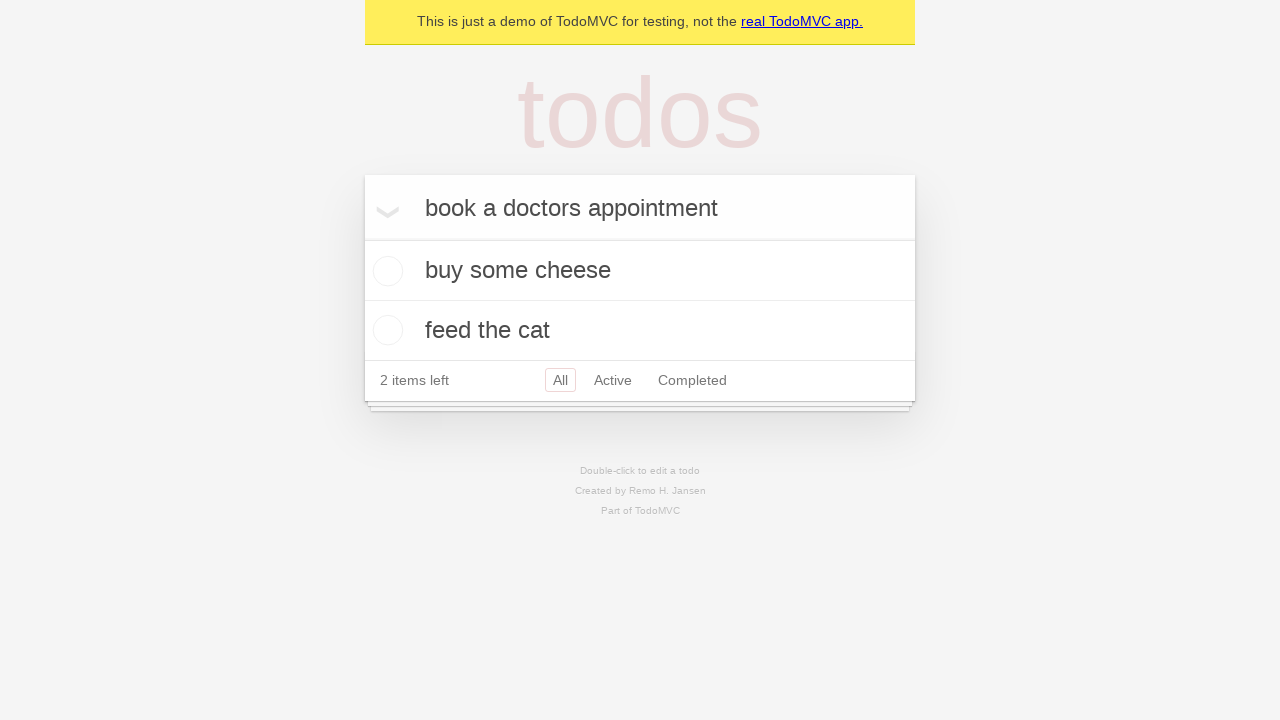

Pressed Enter to create third todo on internal:attr=[placeholder="What needs to be done?"i]
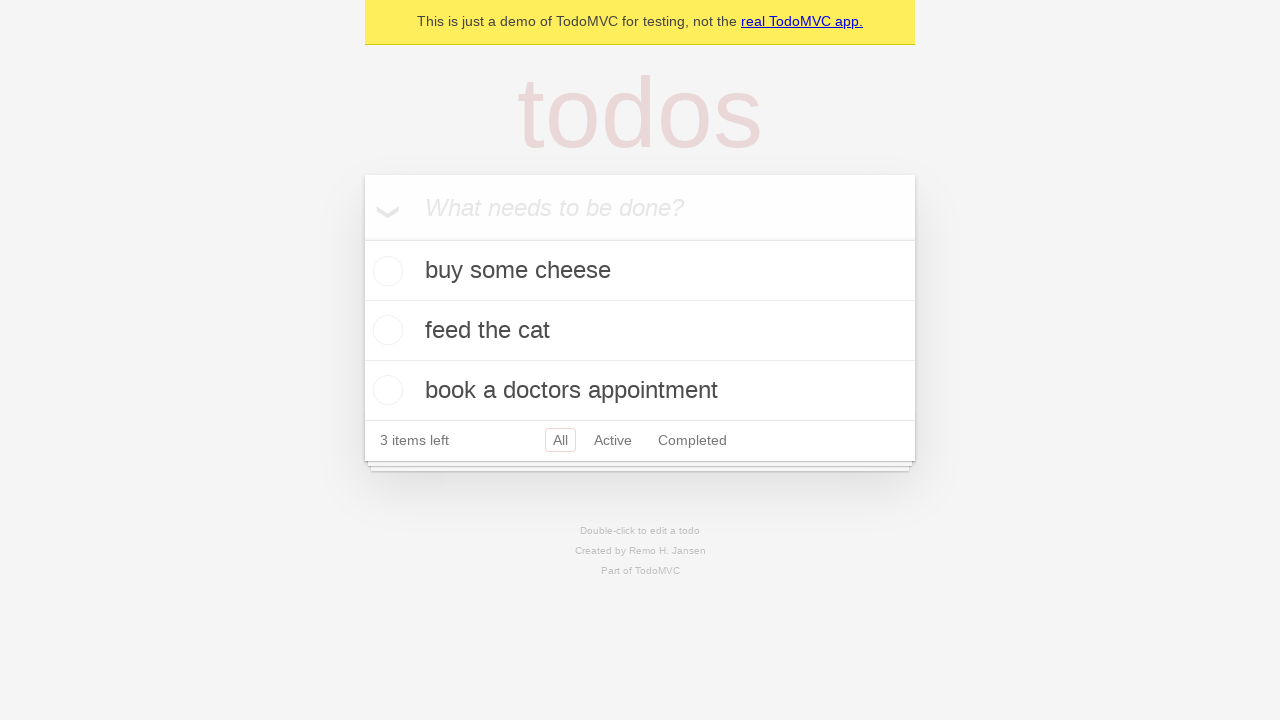

Double-clicked second todo to enter edit mode at (640, 331) on internal:testid=[data-testid="todo-item"s] >> nth=1
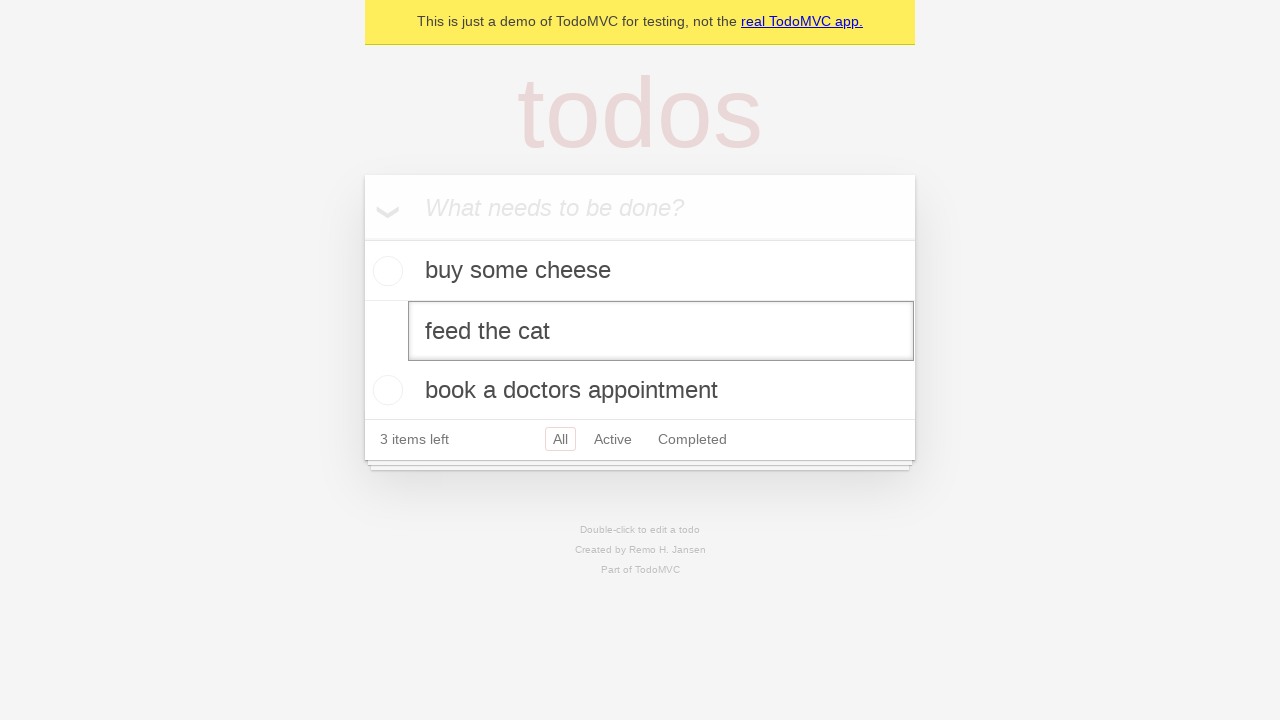

Filled edit field with 'buy some sausages' on internal:testid=[data-testid="todo-item"s] >> nth=1 >> internal:role=textbox[nam
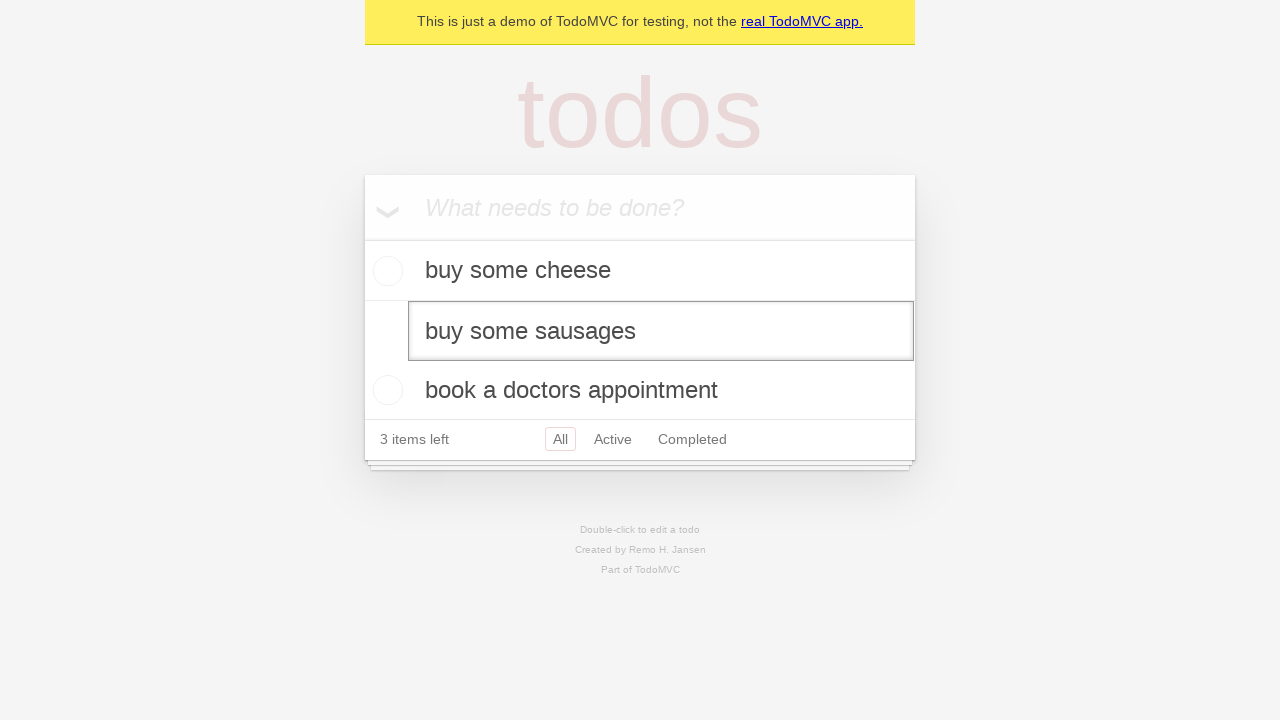

Pressed Escape to cancel edits on internal:testid=[data-testid="todo-item"s] >> nth=1 >> internal:role=textbox[nam
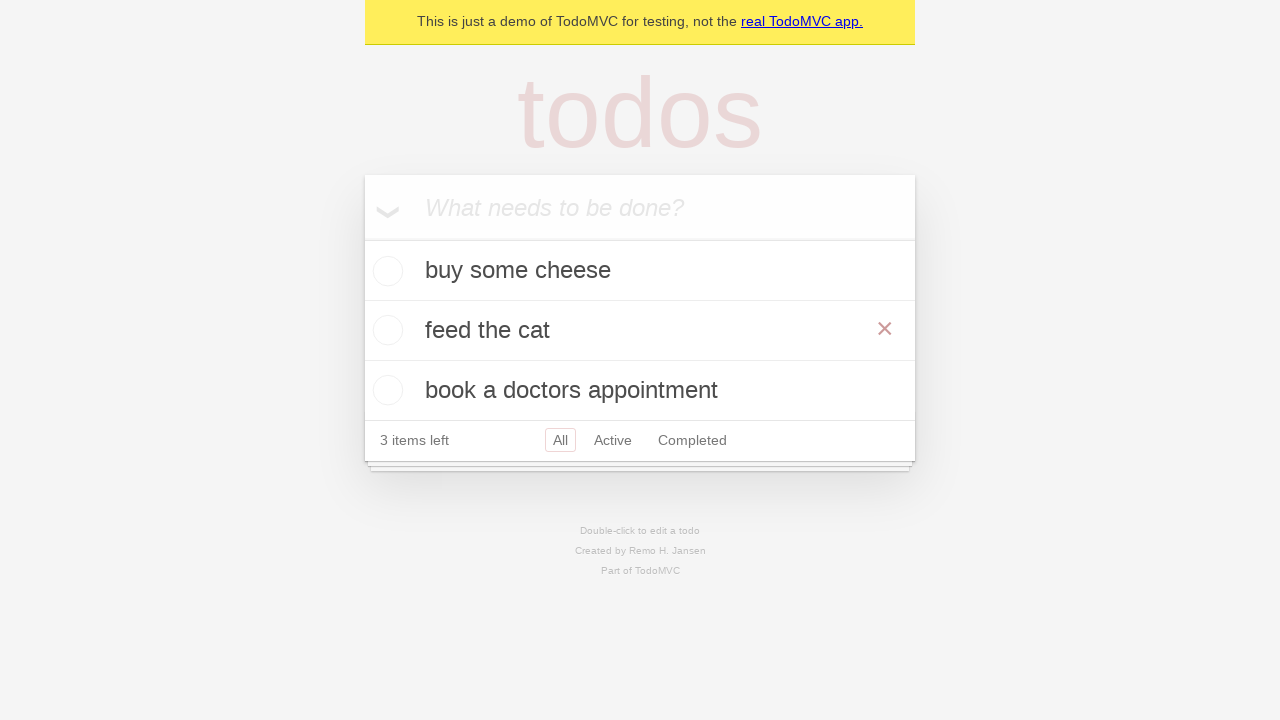

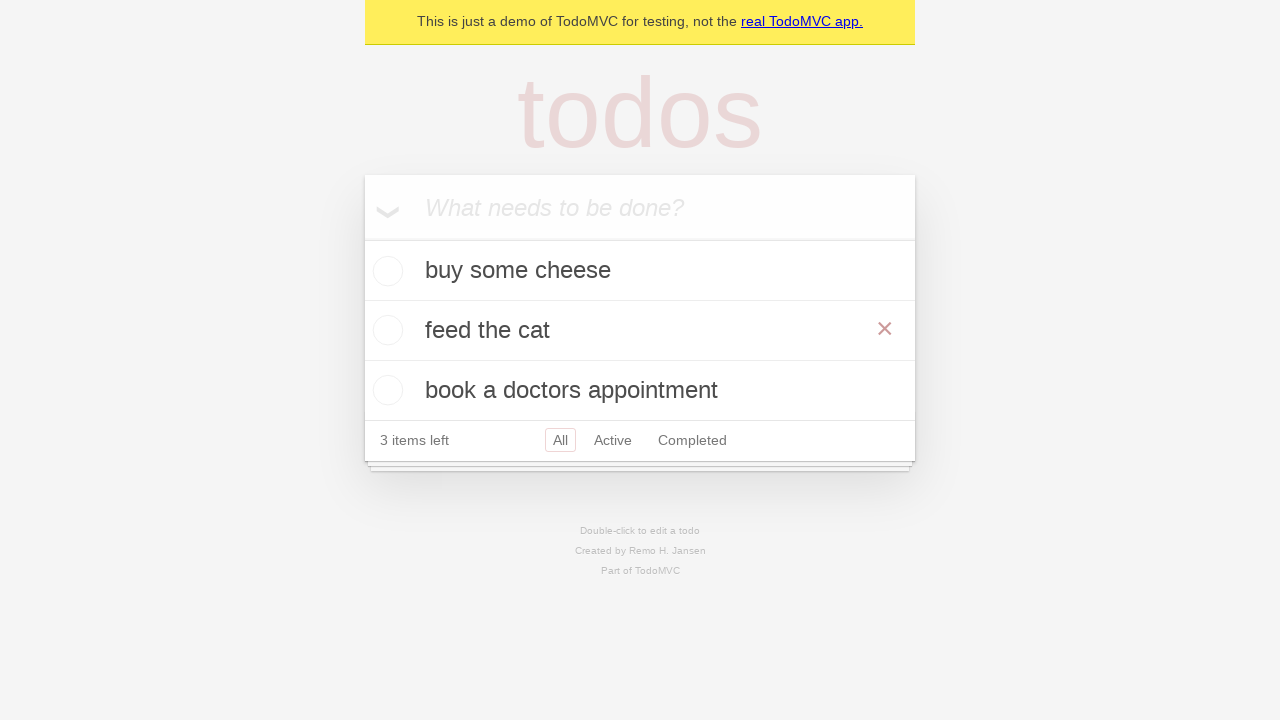